Tests a simple form by filling in first name, last name, city, and country fields using different locator strategies, then submits the form by clicking a button.

Starting URL: http://suninjuly.github.io/simple_form_find_task.html

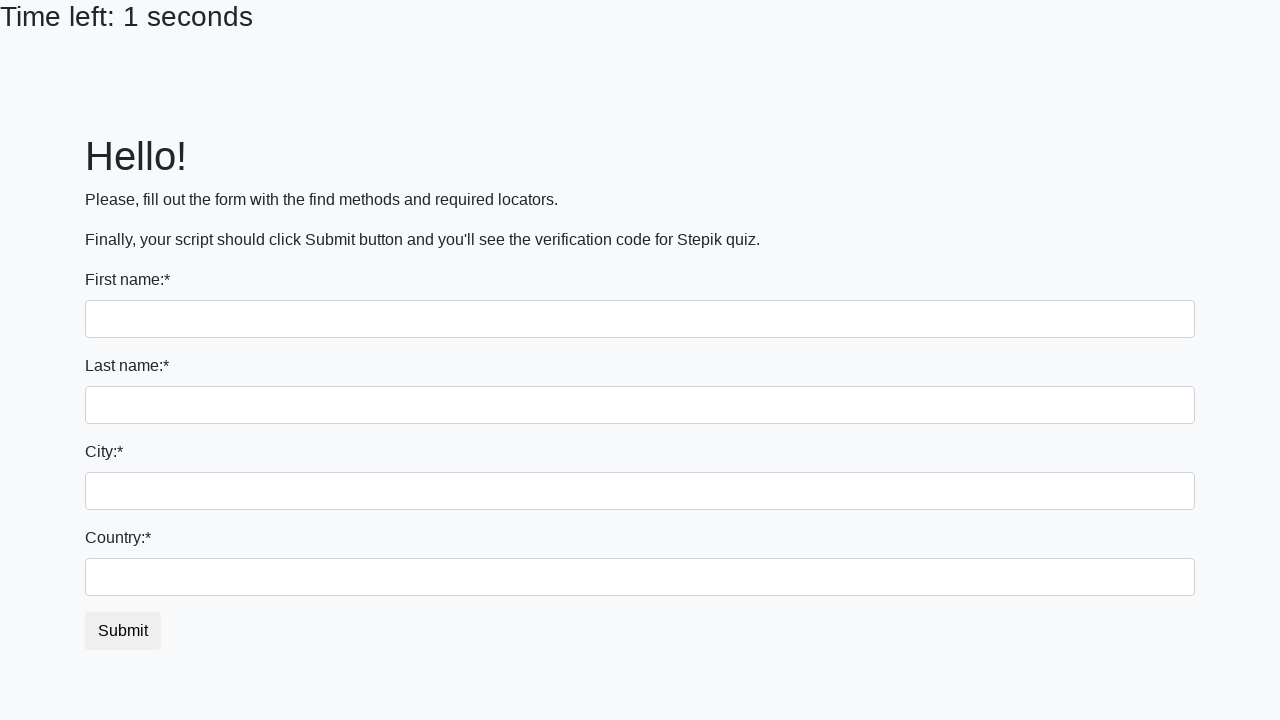

Filled first name field with 'Ivan' using tag name selector on input
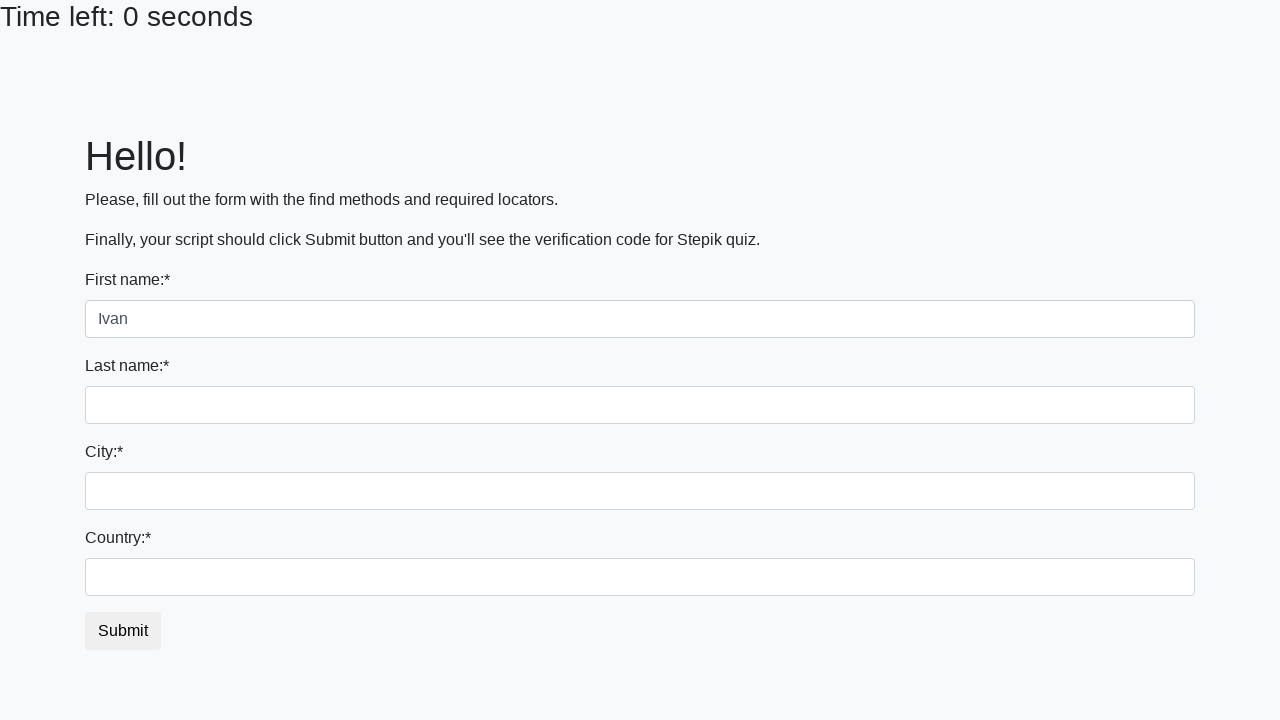

Filled last name field with 'Petrov' using name attribute selector on input[name='last_name']
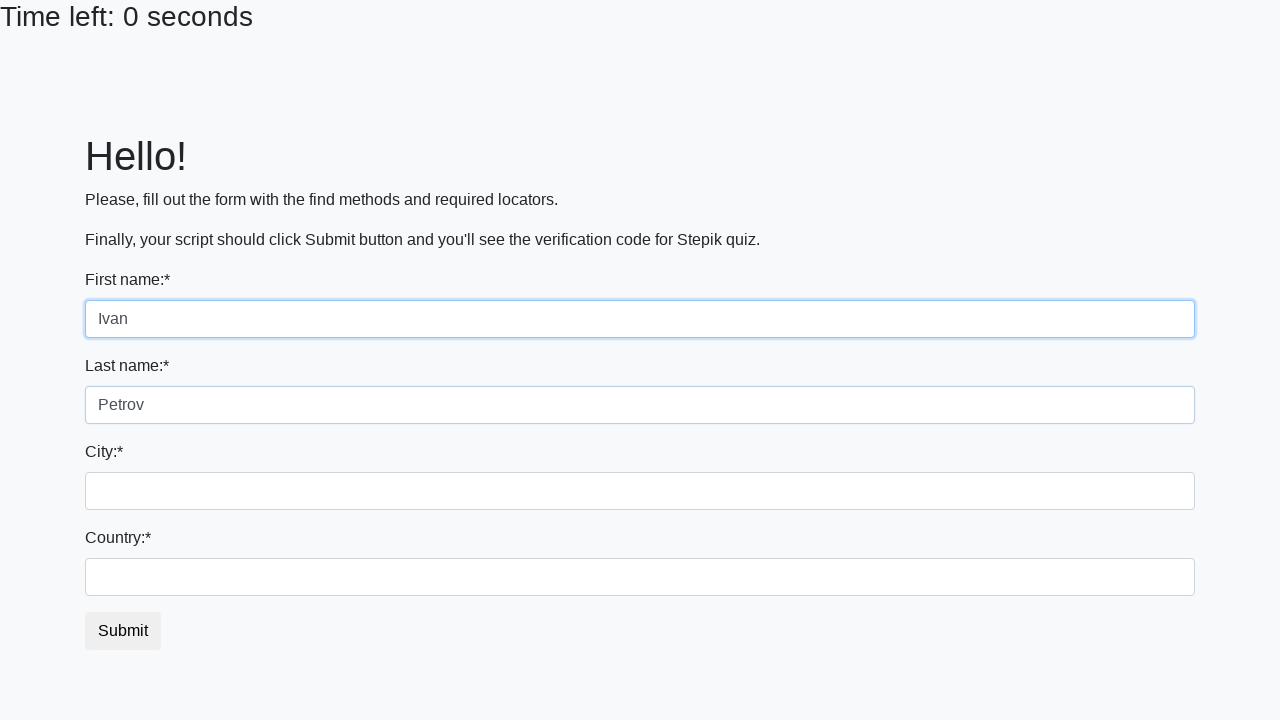

Filled city field with 'Smolensk' using class name selector on .city
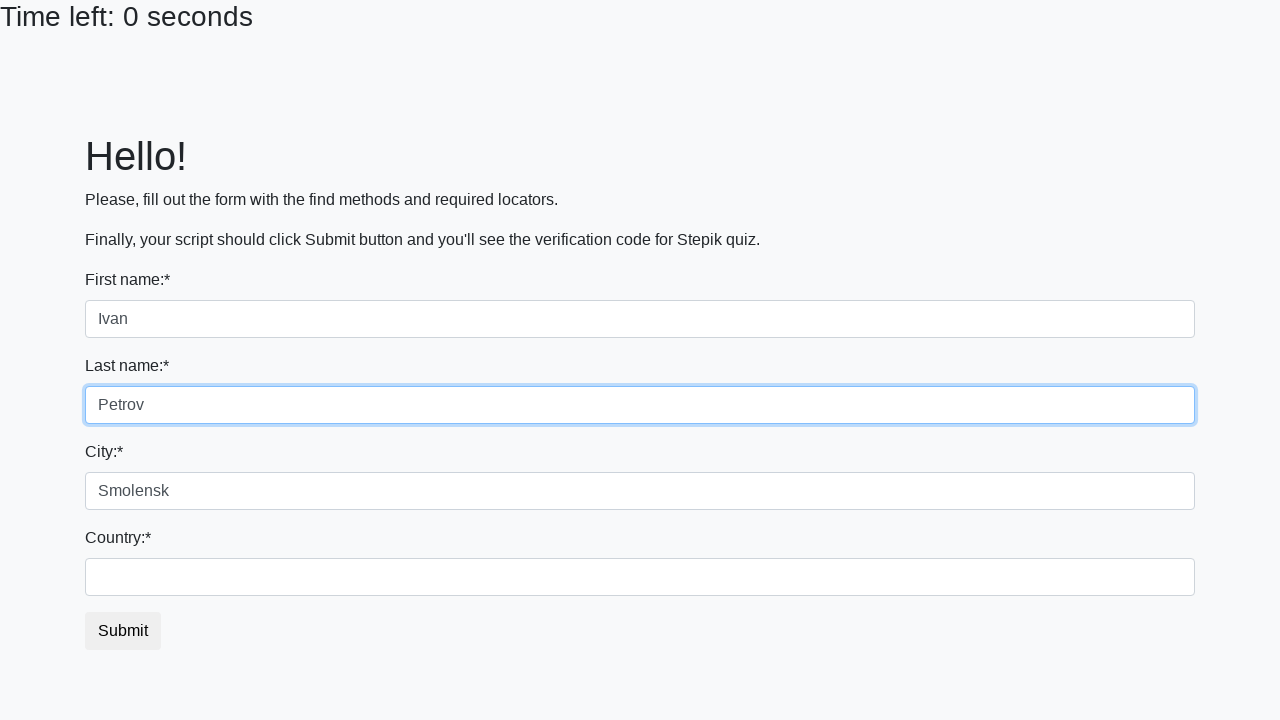

Filled country field with 'Russia' using ID selector on #country
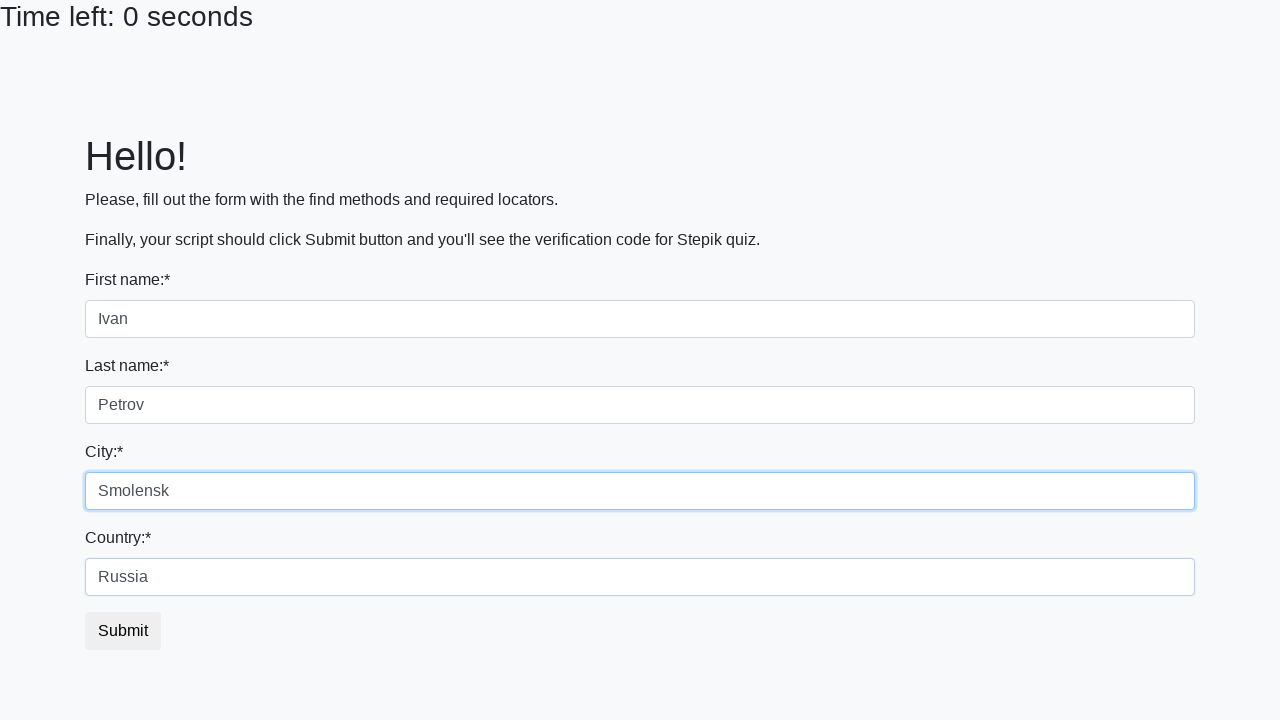

Clicked submit button to complete form submission at (123, 631) on button.btn
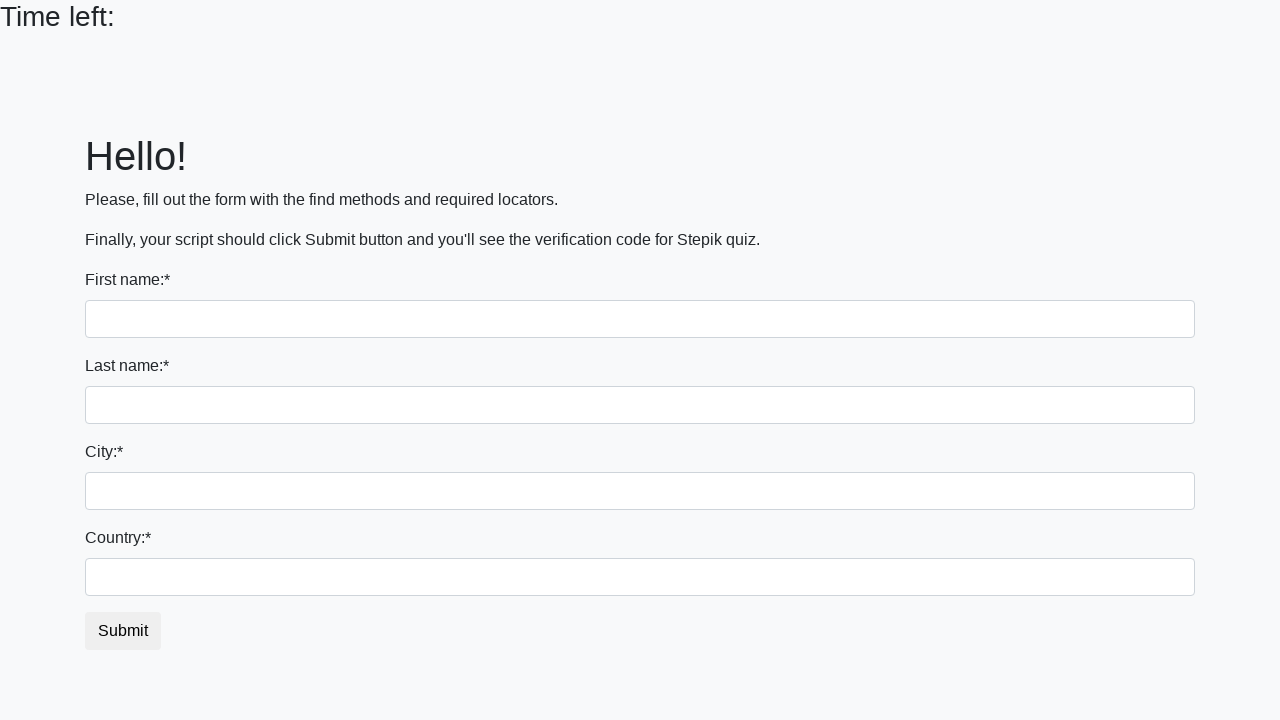

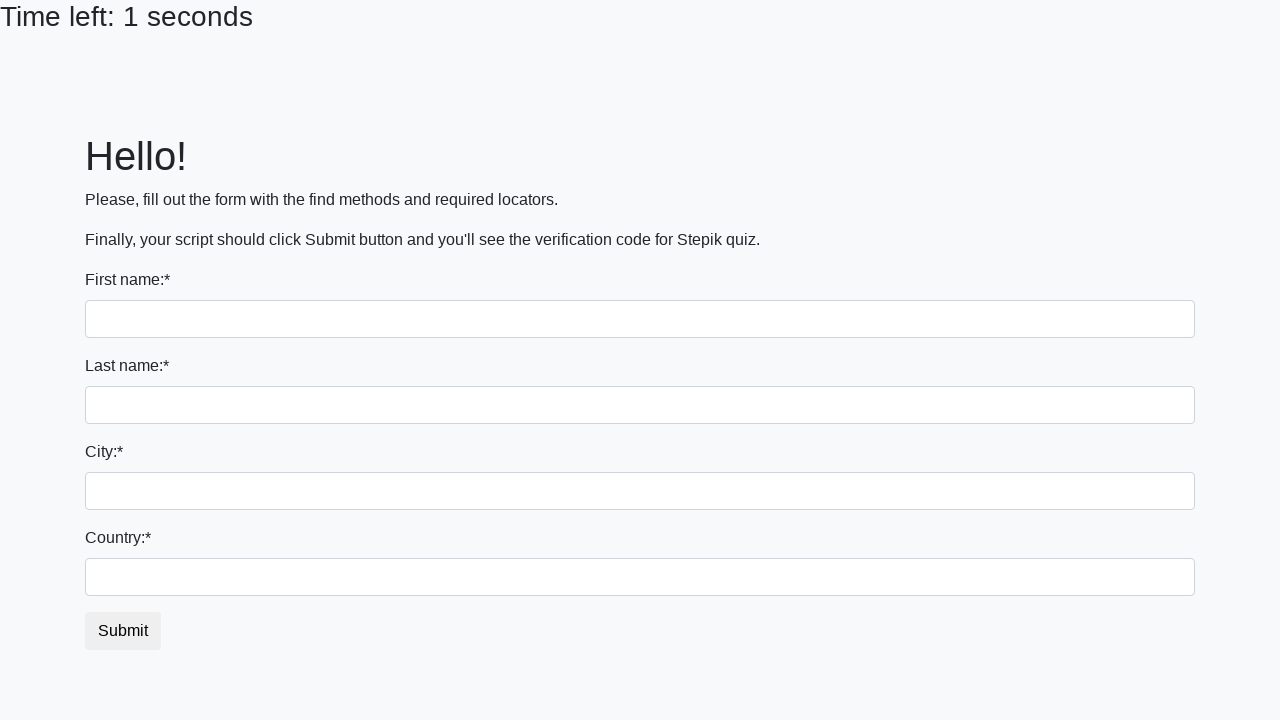